Navigates to demo tables page and verifies the count of unique managers in the Employee Manager table equals 3

Starting URL: http://automationbykrishna.com

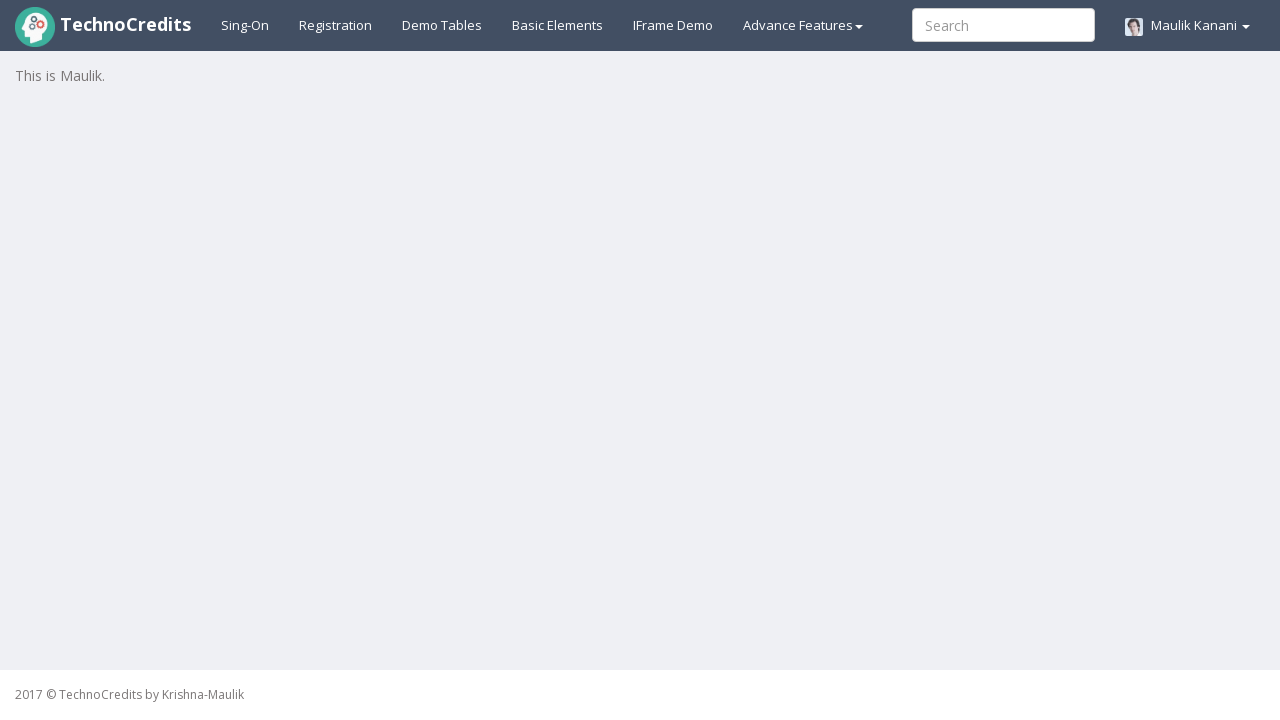

Navigated to automationbykrishna.com
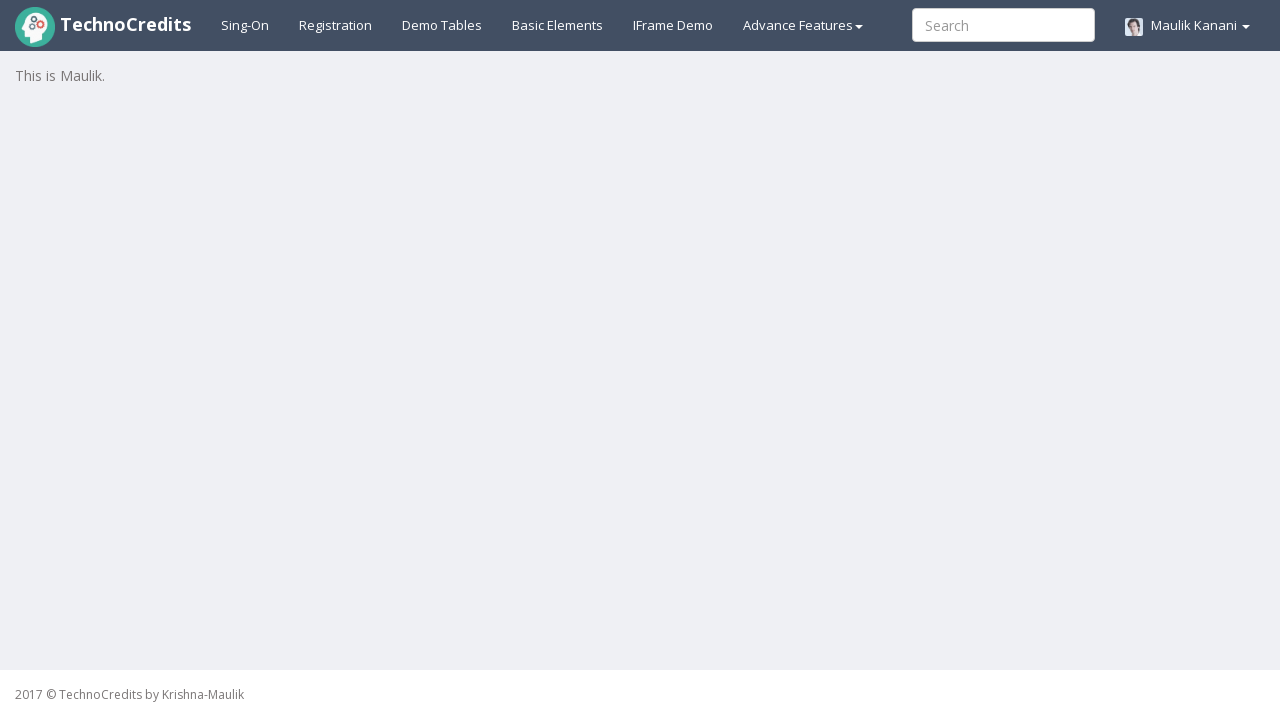

Clicked on demo table link to navigate to tables page at (442, 25) on #demotable
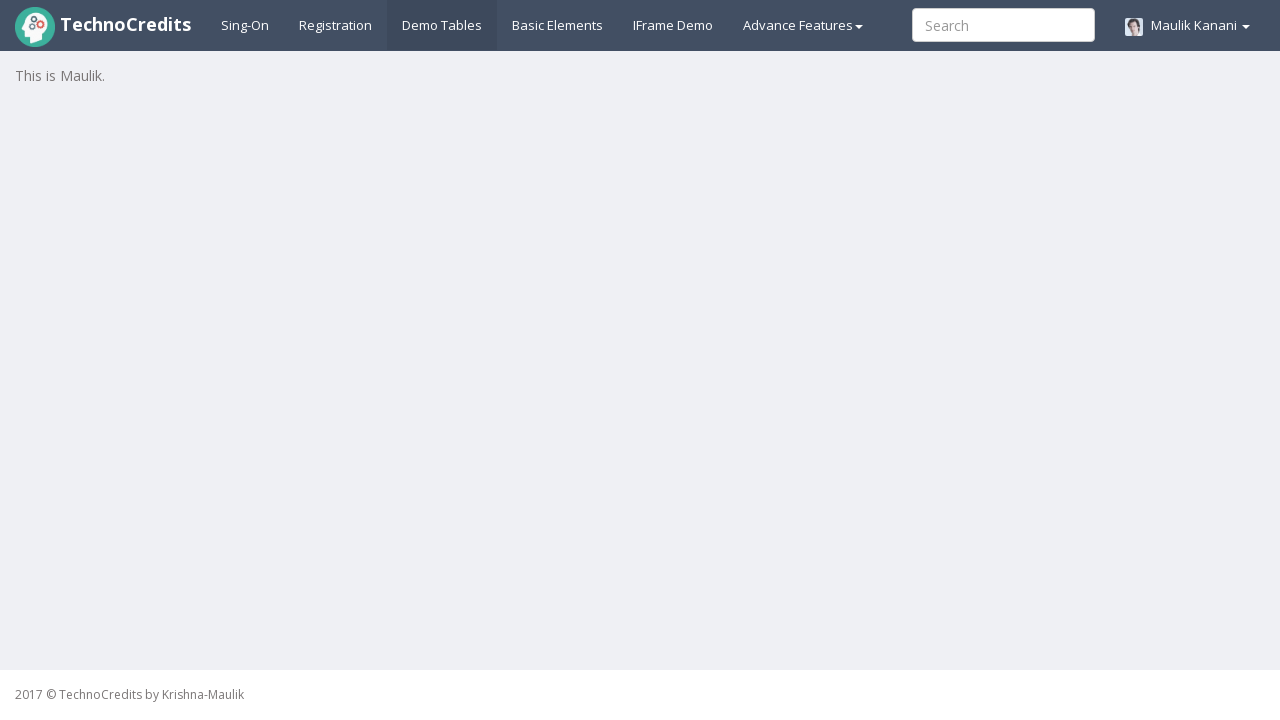

Employee Manager table loaded
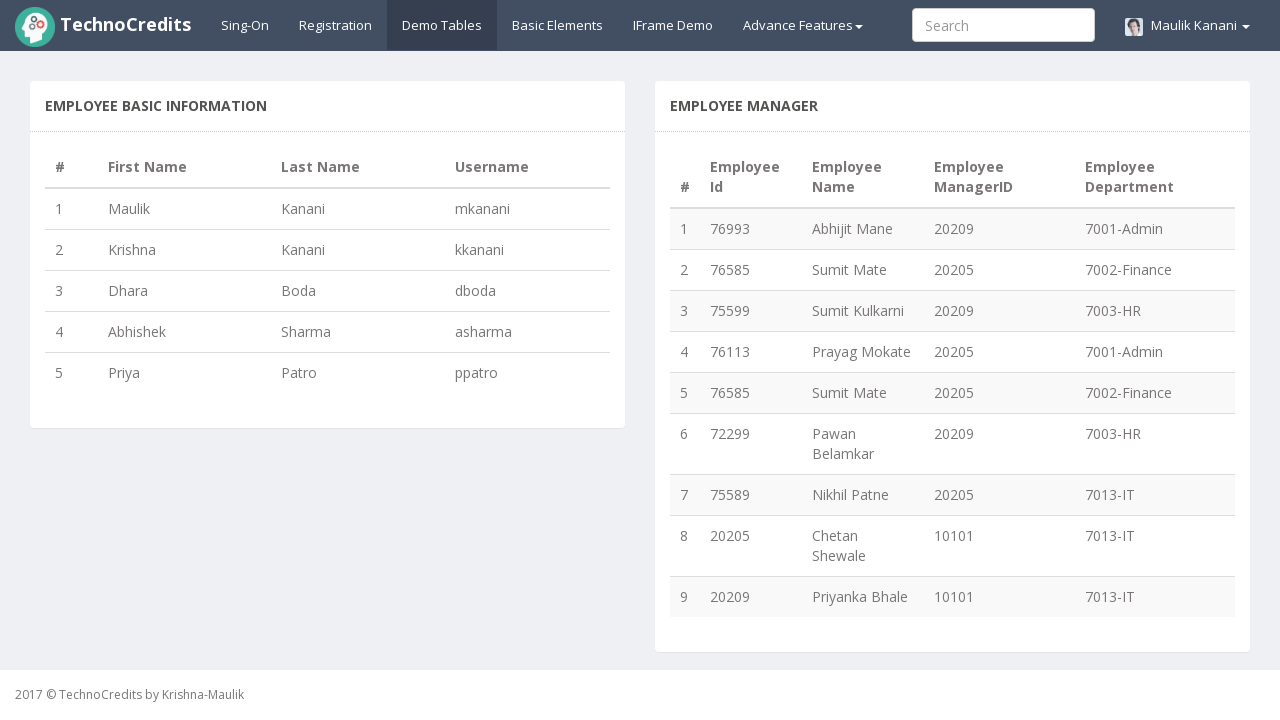

Retrieved 9 rows from the table
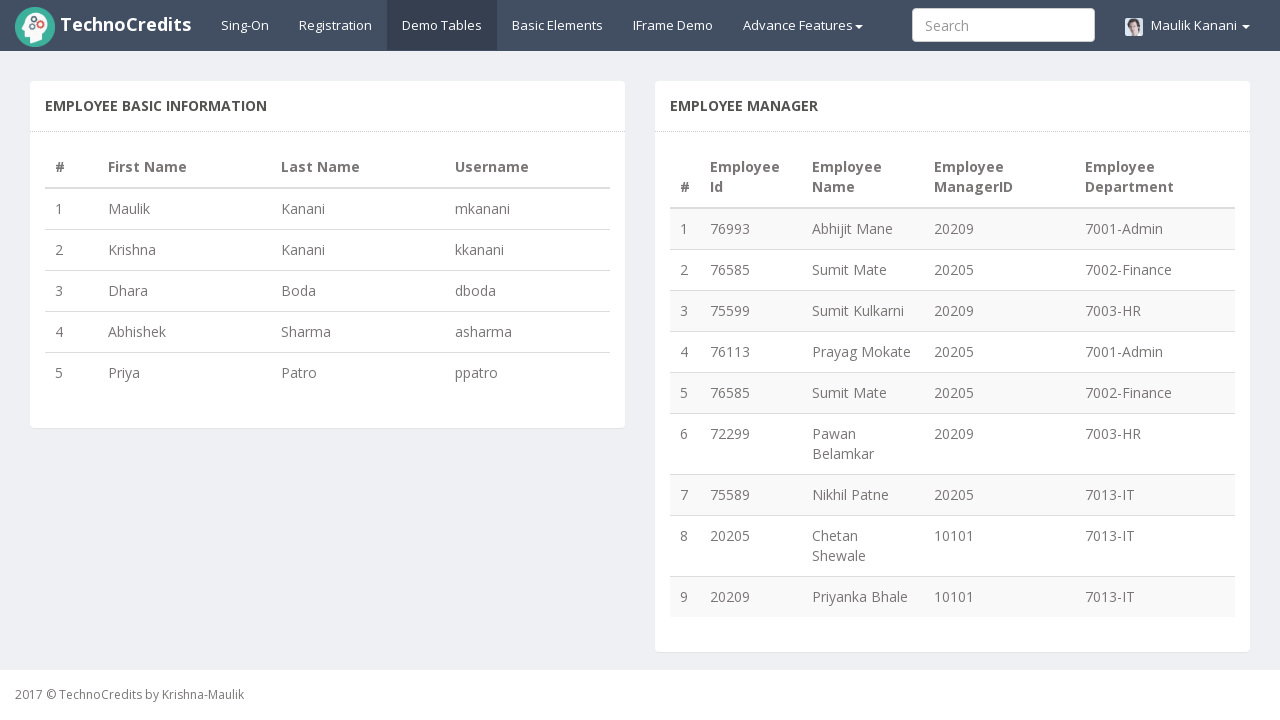

Extracted manager IDs from all rows, found 3 unique managers
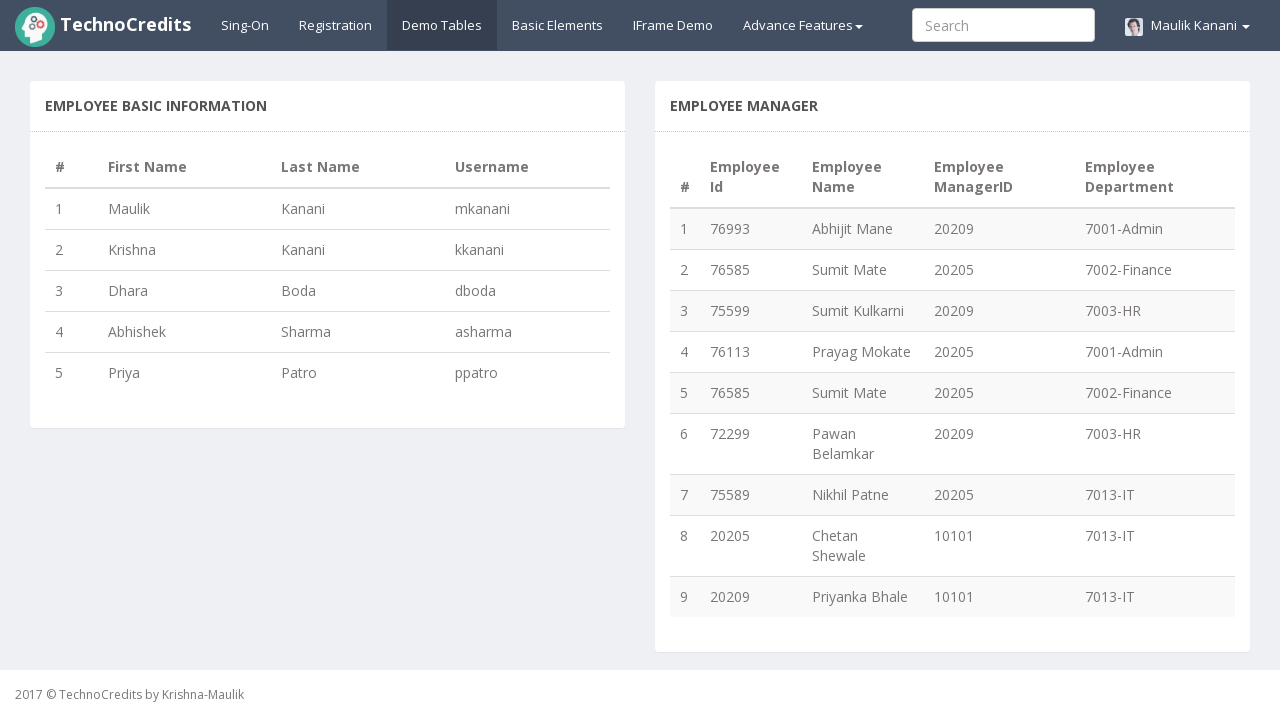

Verified count of unique managers equals 3 - test passed
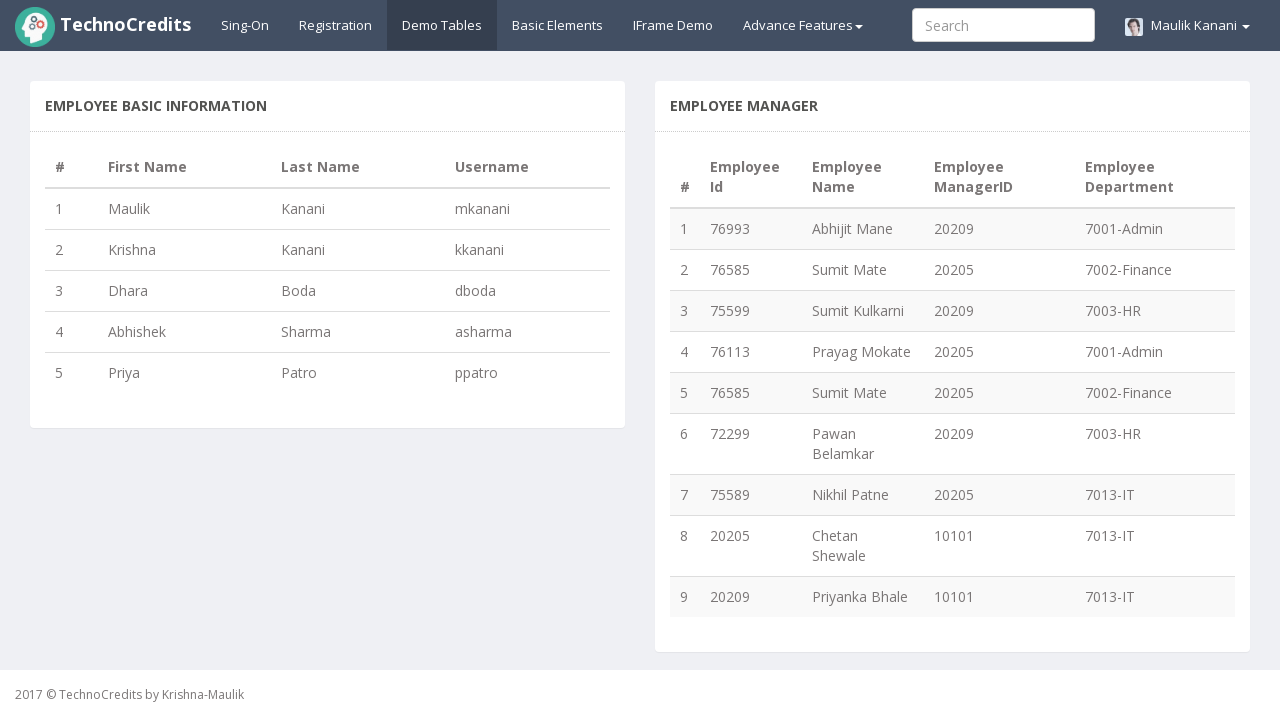

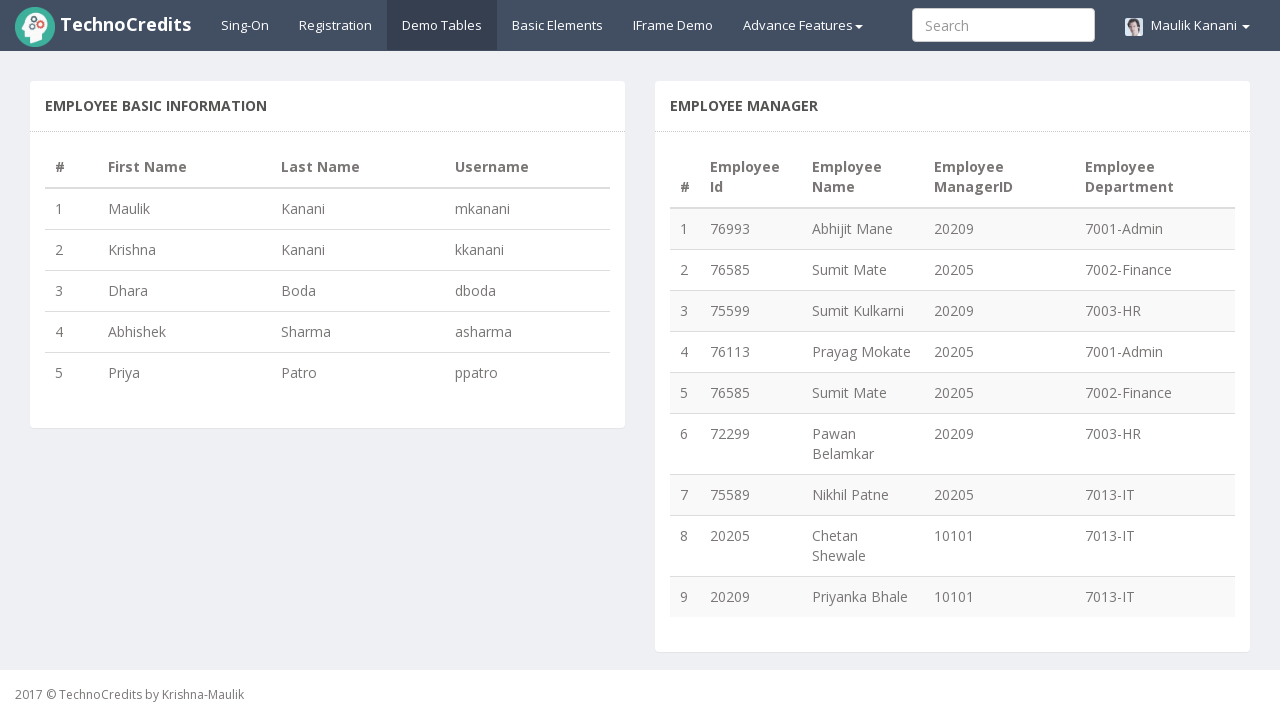